Navigates to the form authentication page and verifies the label texts for username and password fields

Starting URL: https://the-internet.herokuapp.com/

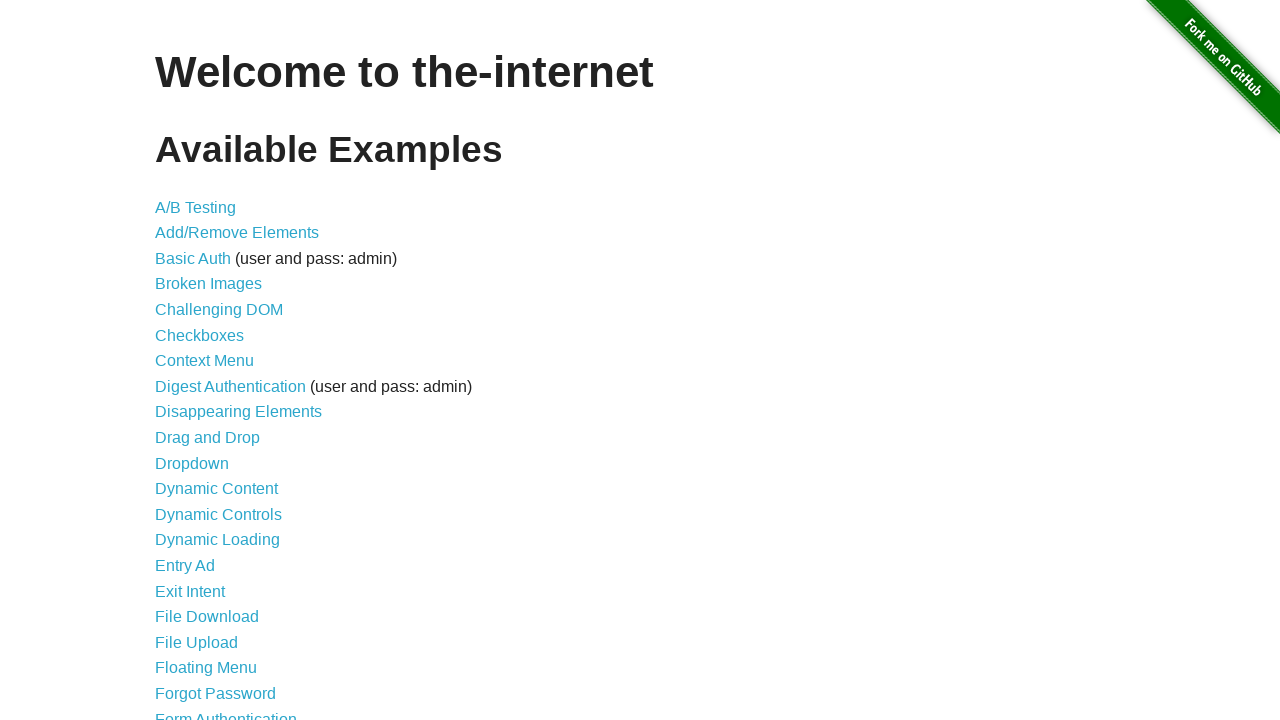

Clicked on Form Authentication link at (226, 712) on #content > ul > li:nth-child(21) > a
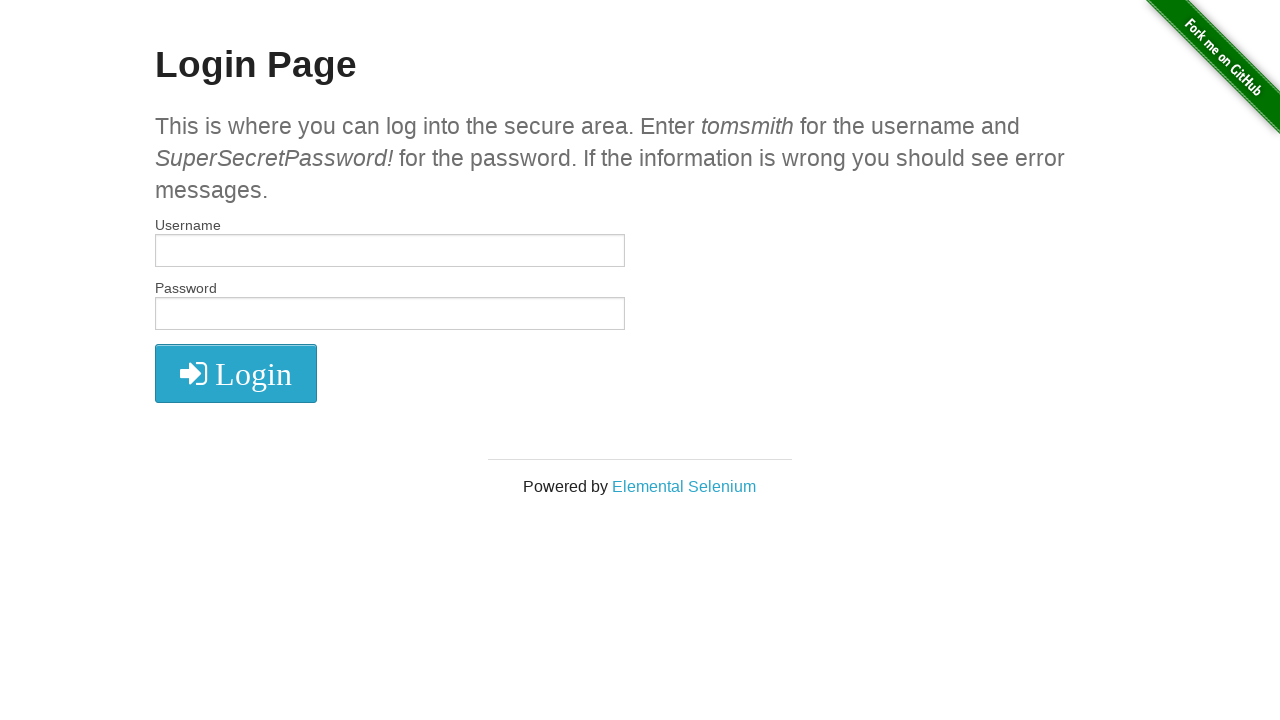

Retrieved all label elements text content
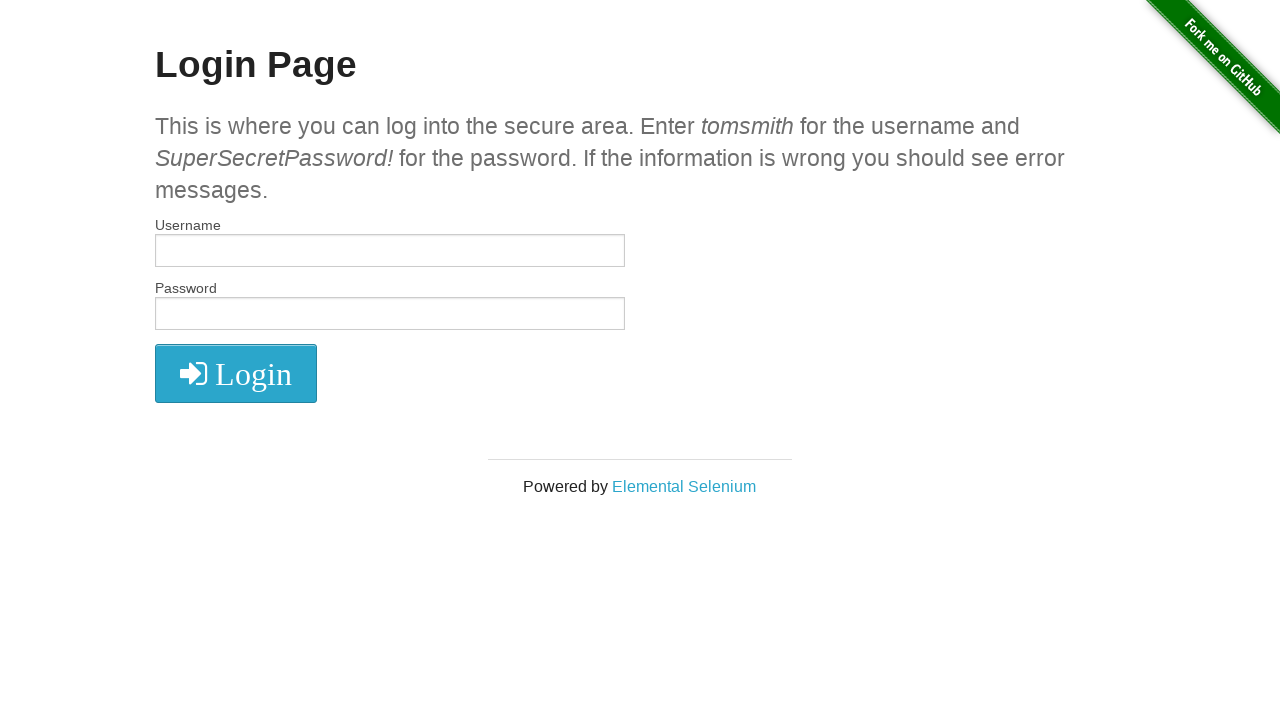

Verified Username label text is correct
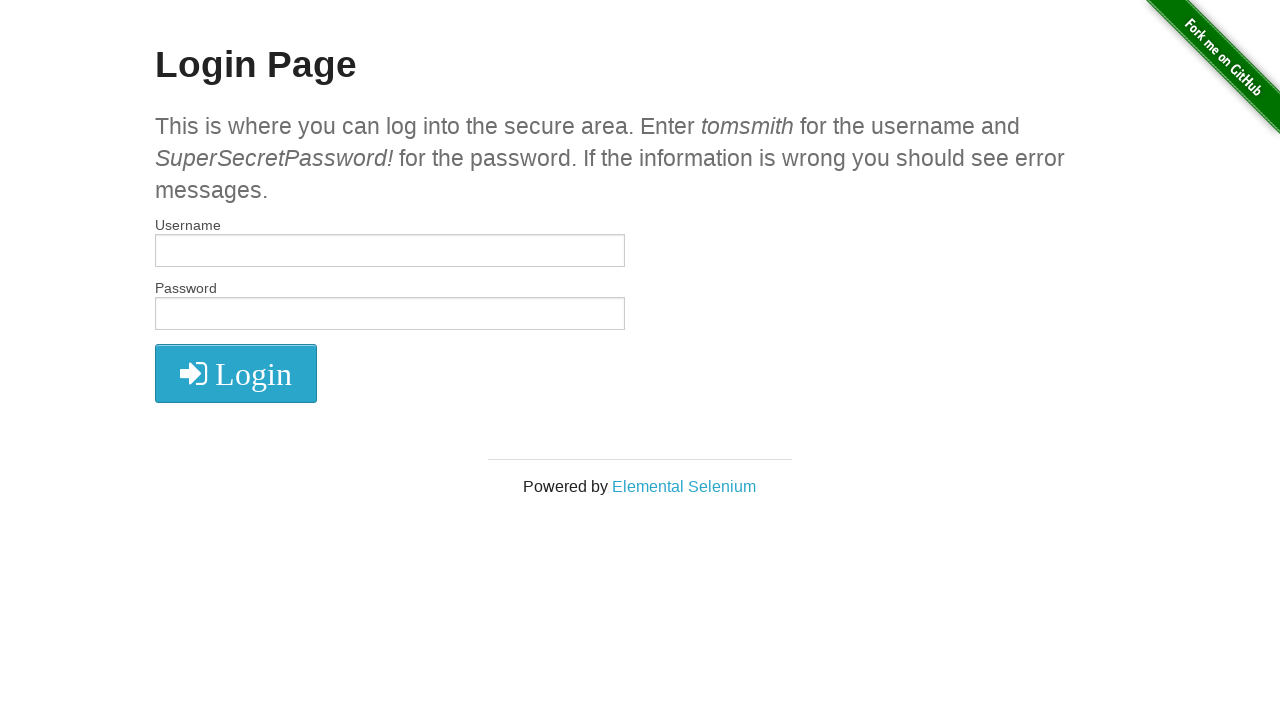

Verified Password label text is correct
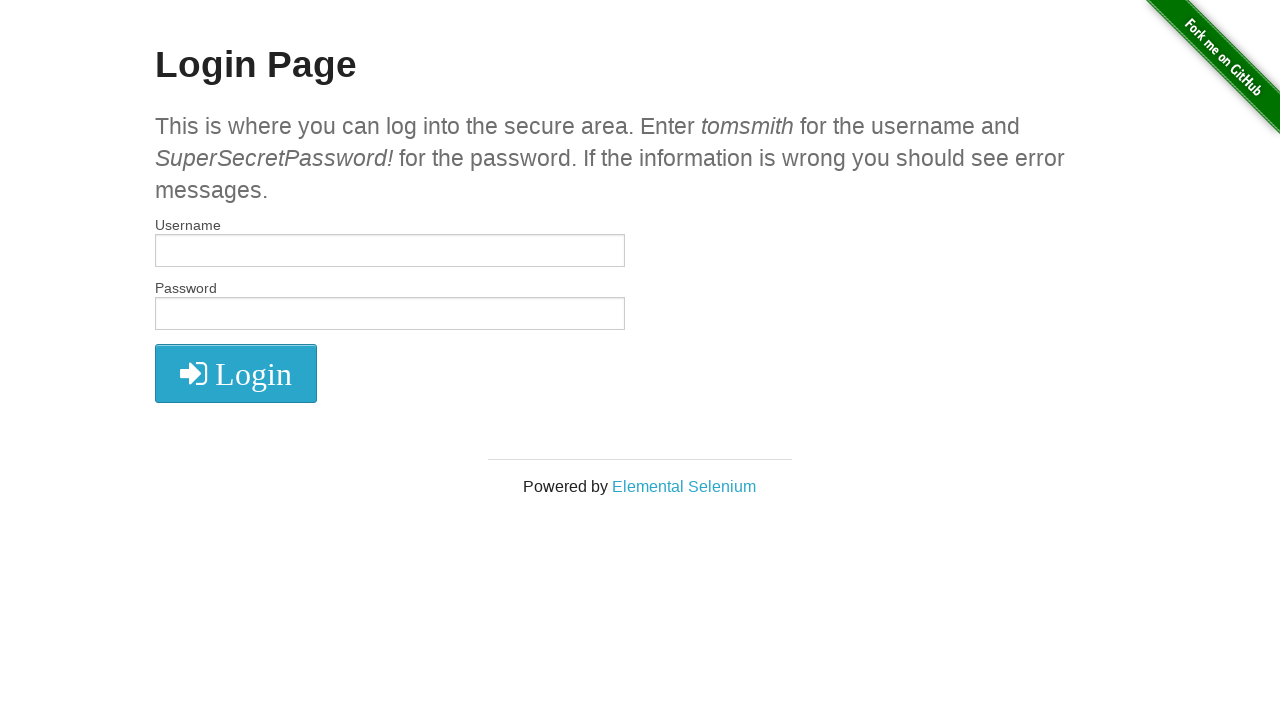

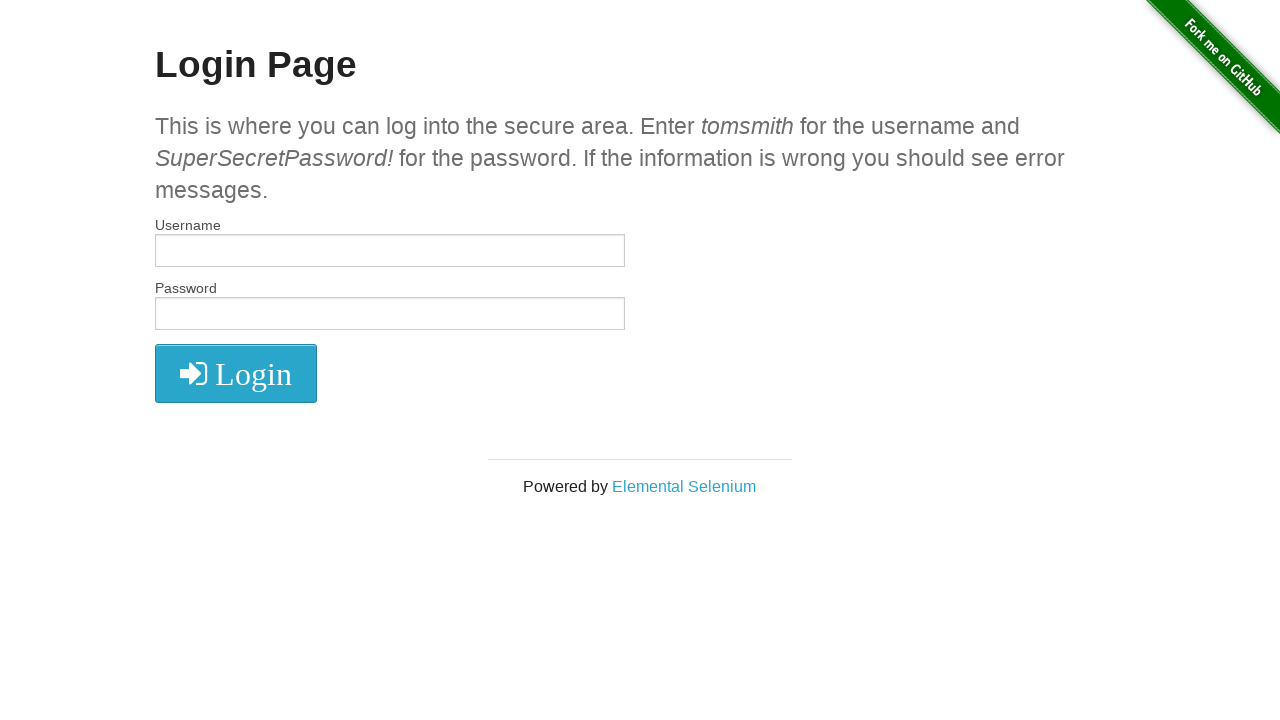